Searches for a pokemon by entering a name in the search bar and verifies matching results appear in the list

Starting URL: https://shadforth.github.io/vue-pokedex/

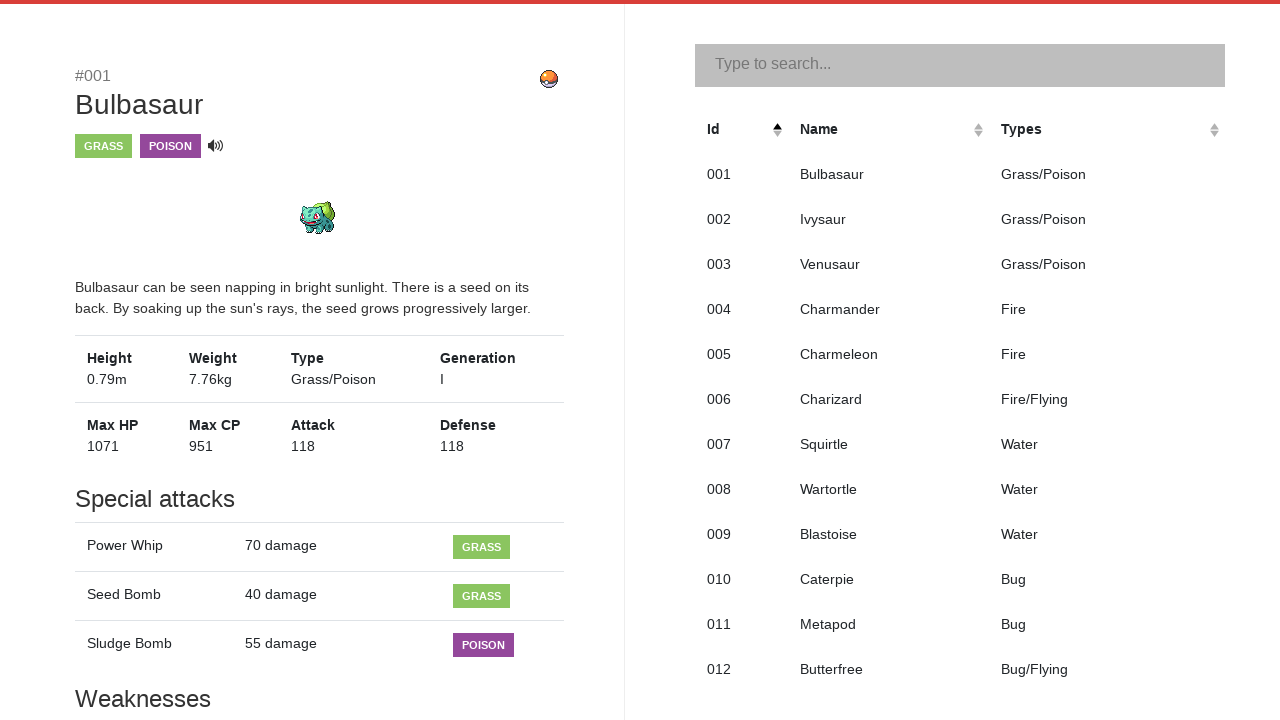

Search bar became visible
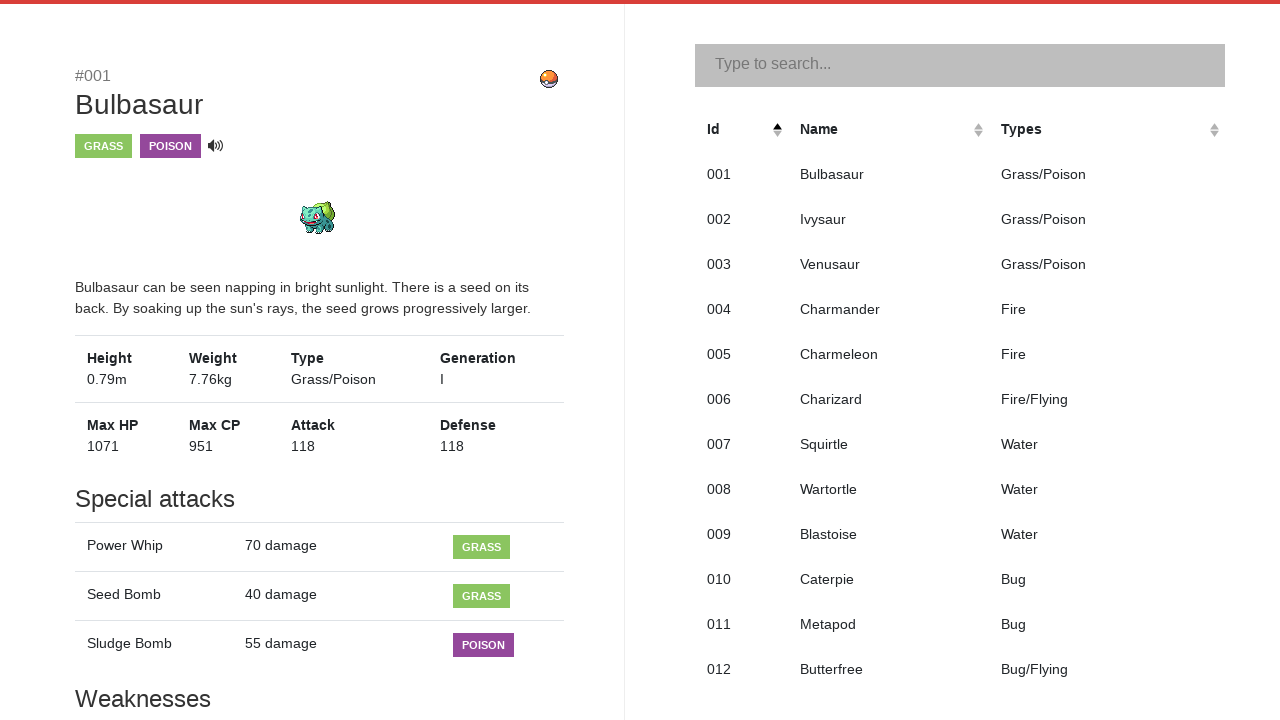

Entered 'Pikachu' into the search bar on #search-bar
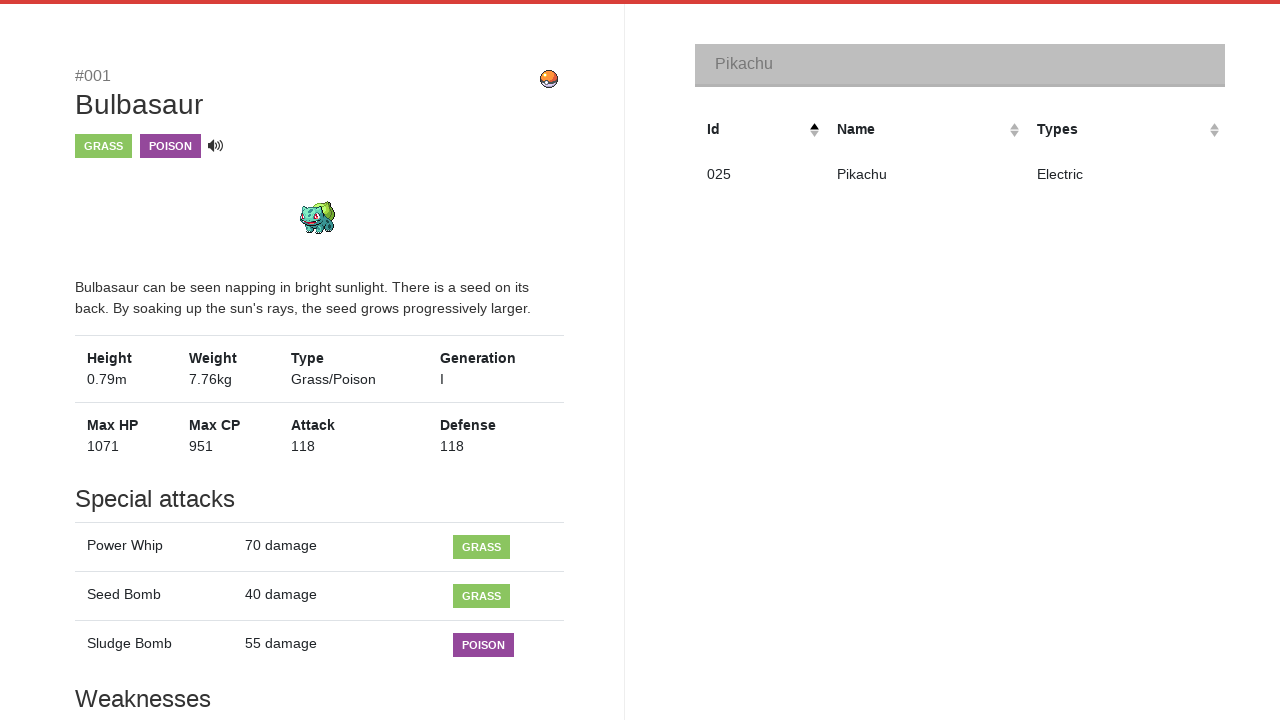

Pokemon list filtered and results appeared
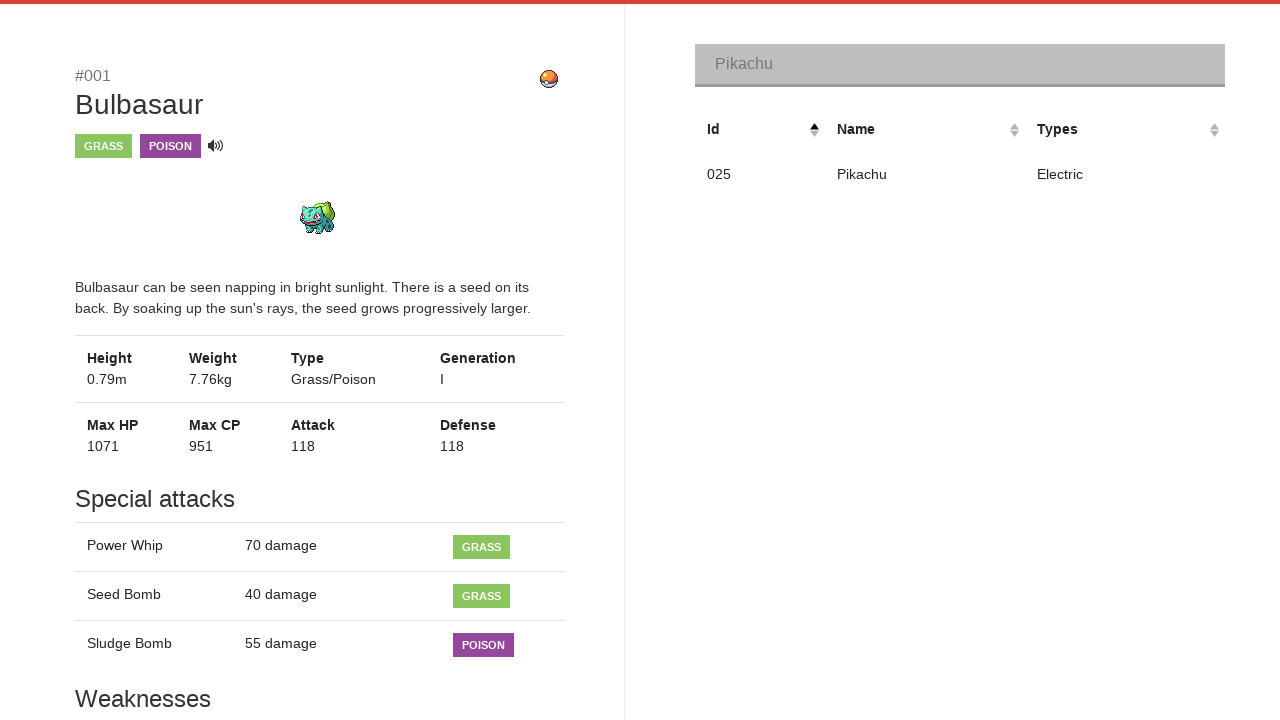

Retrieved pokemon names from search results
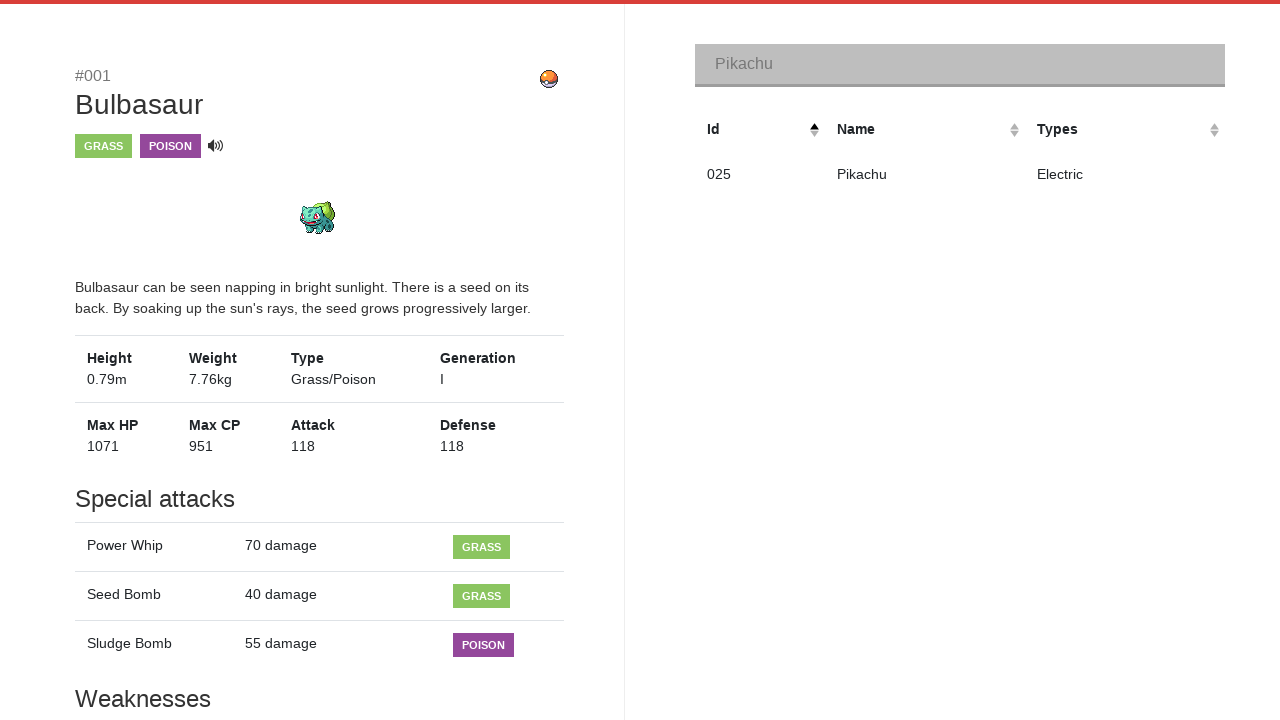

Verified that search results contain 'Pikachu'
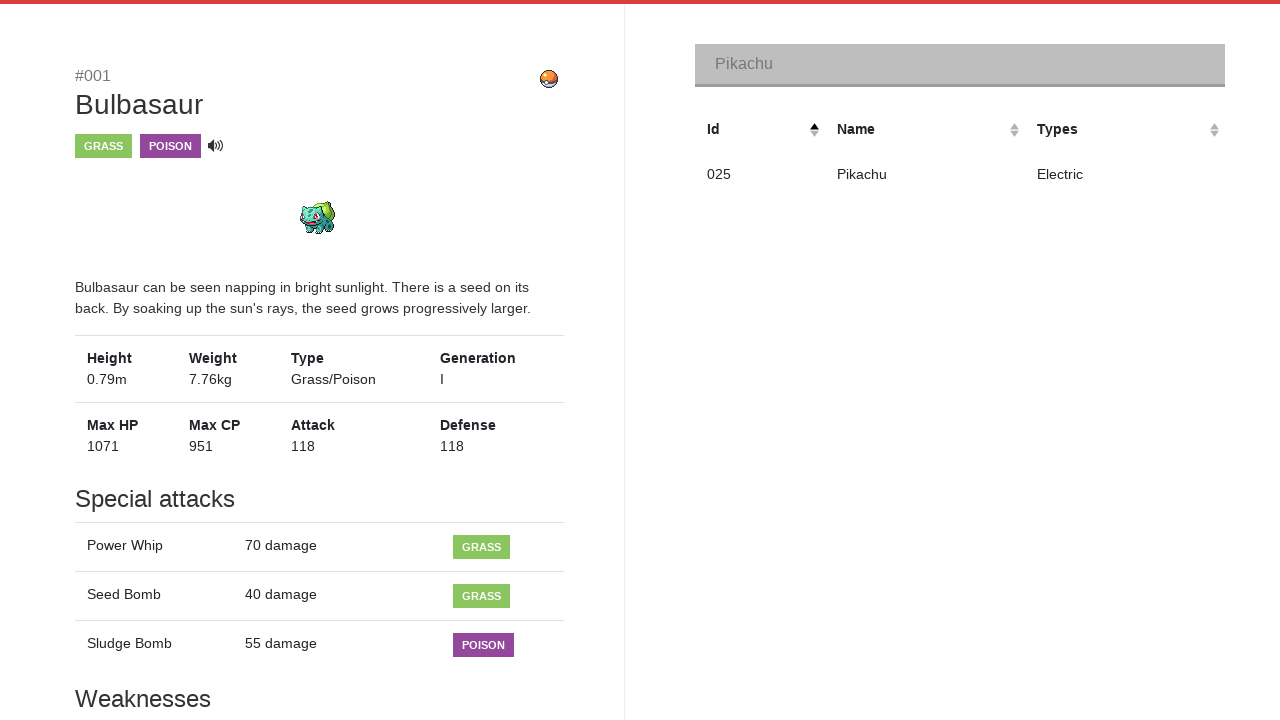

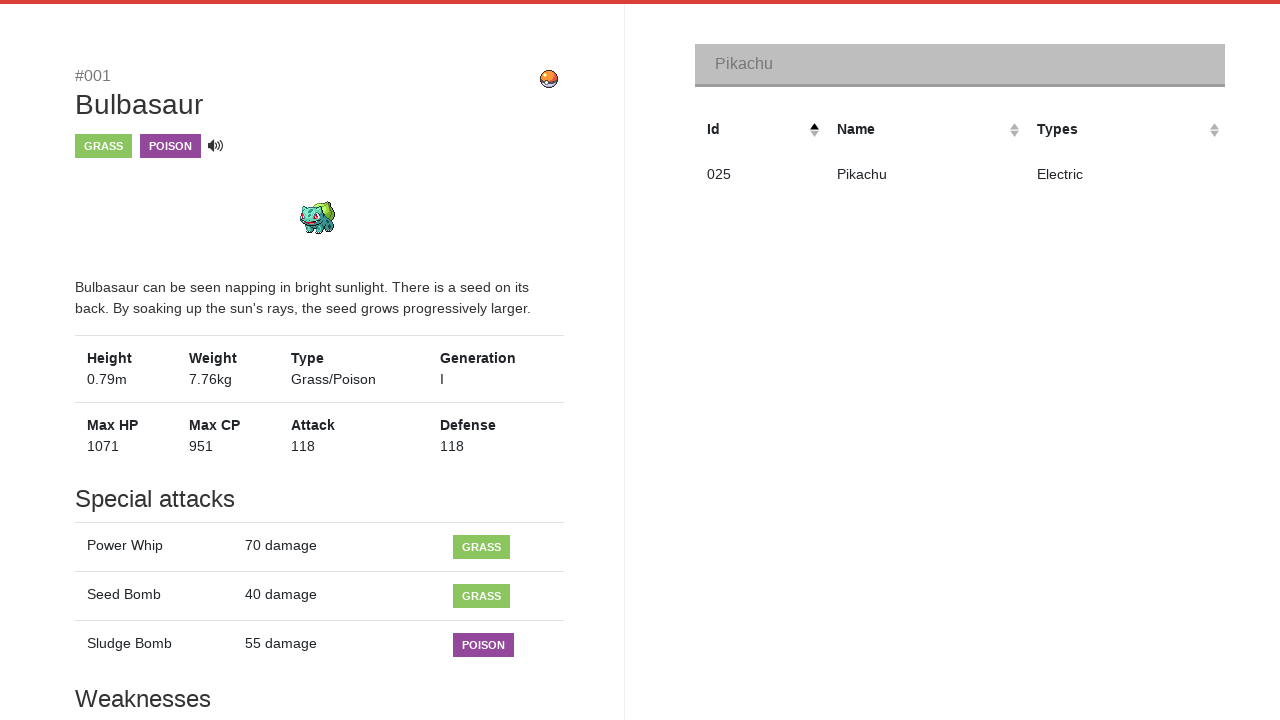